Tests a simple calculator form by entering two numbers and verifying their sum calculation

Starting URL: https://www.lambdatest.com/selenium-playground/simple-form-demo

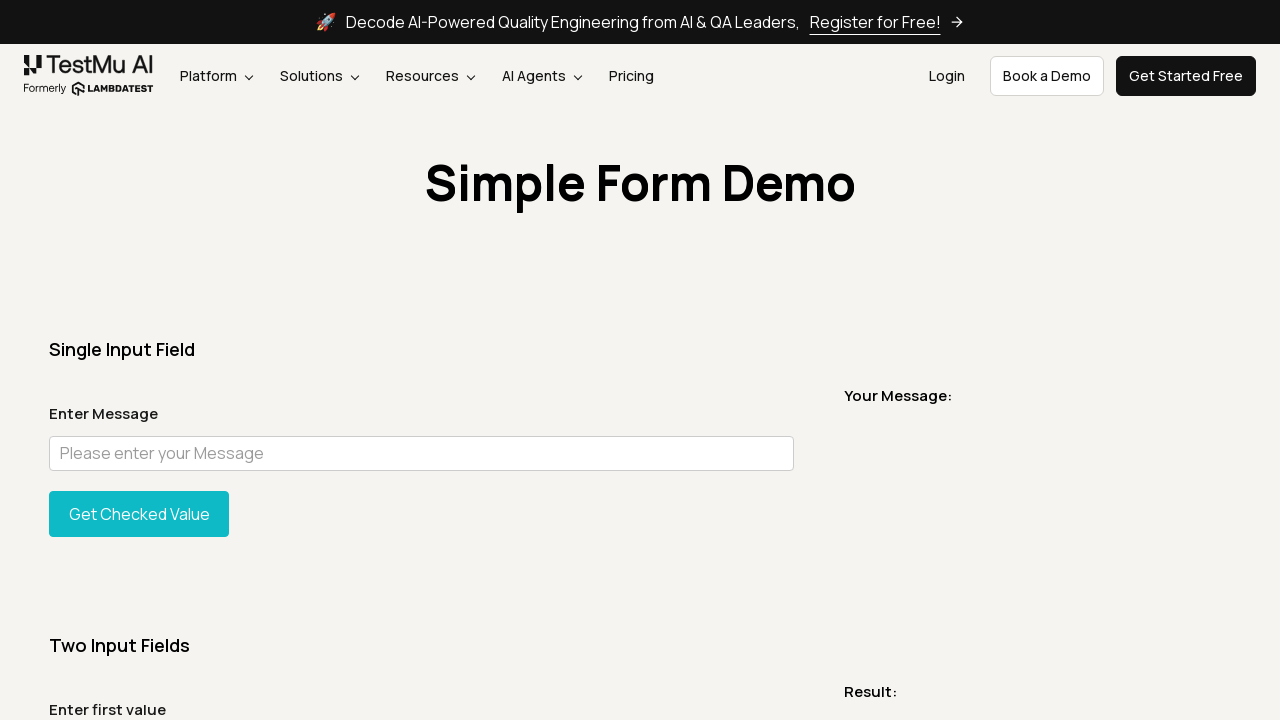

Entered first number (1) into the sum field on input#sum1
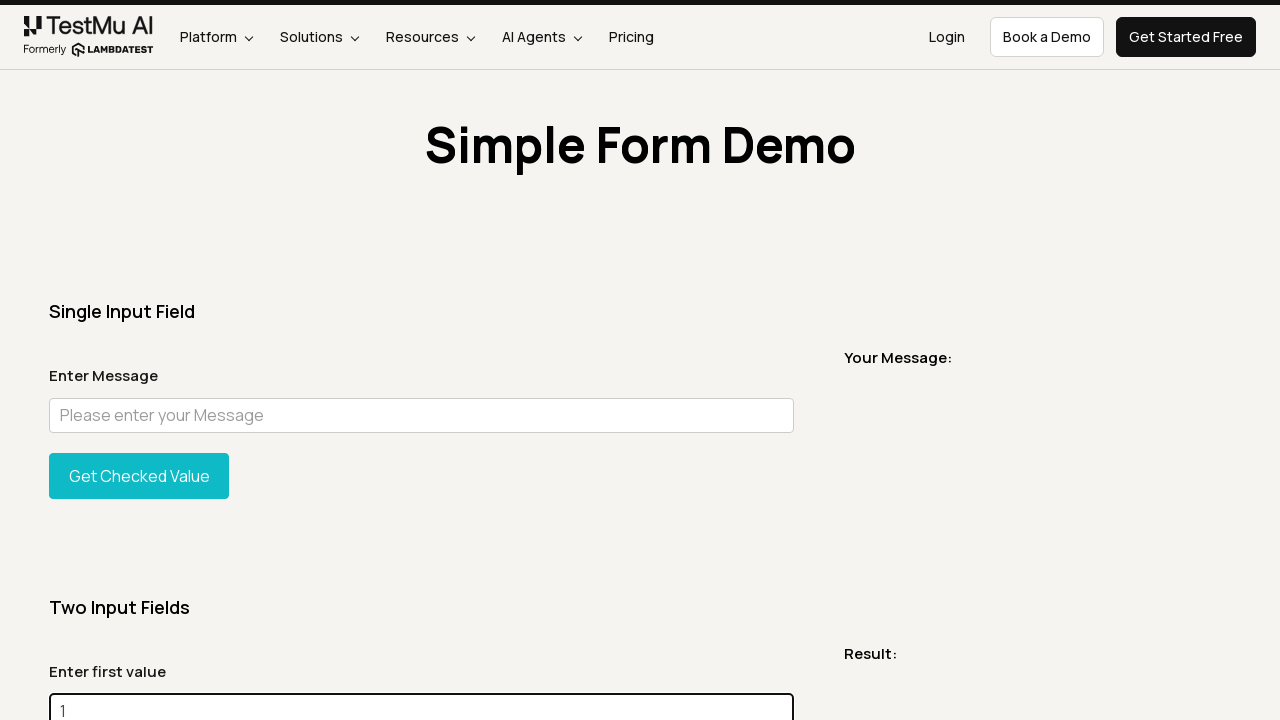

Entered second number (2) into the sum field on input#sum2
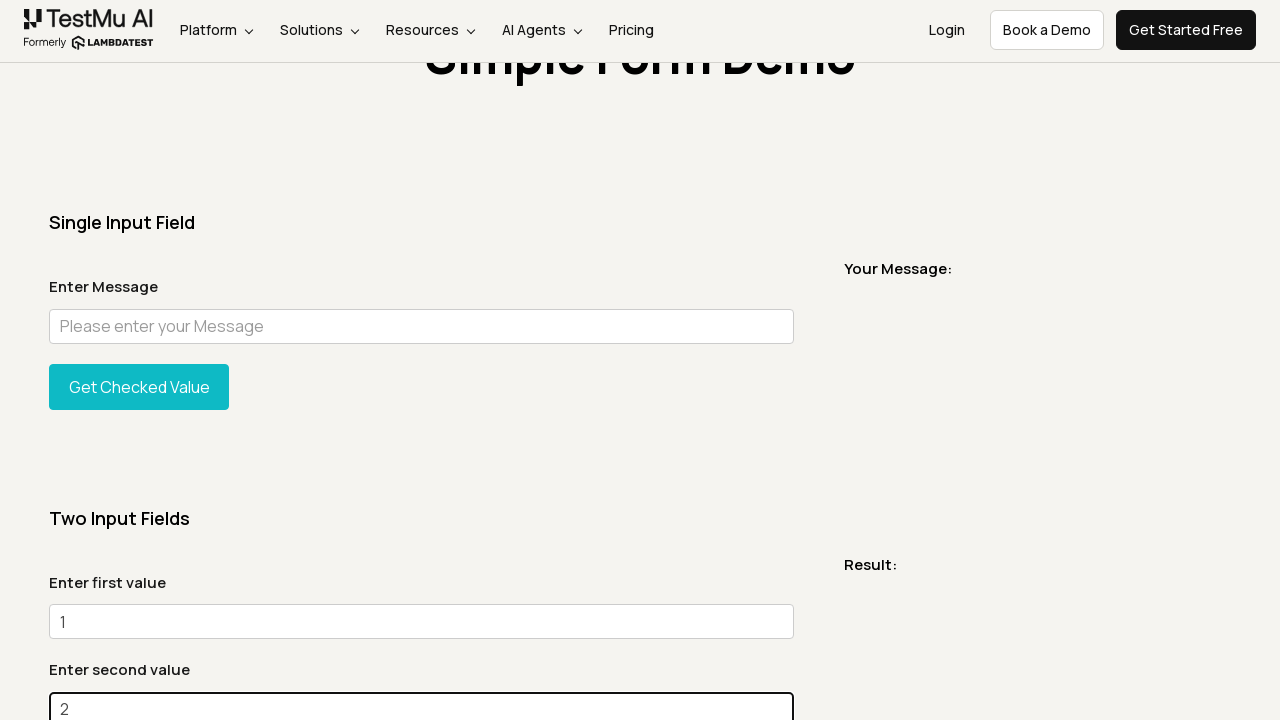

Clicked the Get Sum button to calculate the sum at (139, 360) on button:has-text('Get Sum')
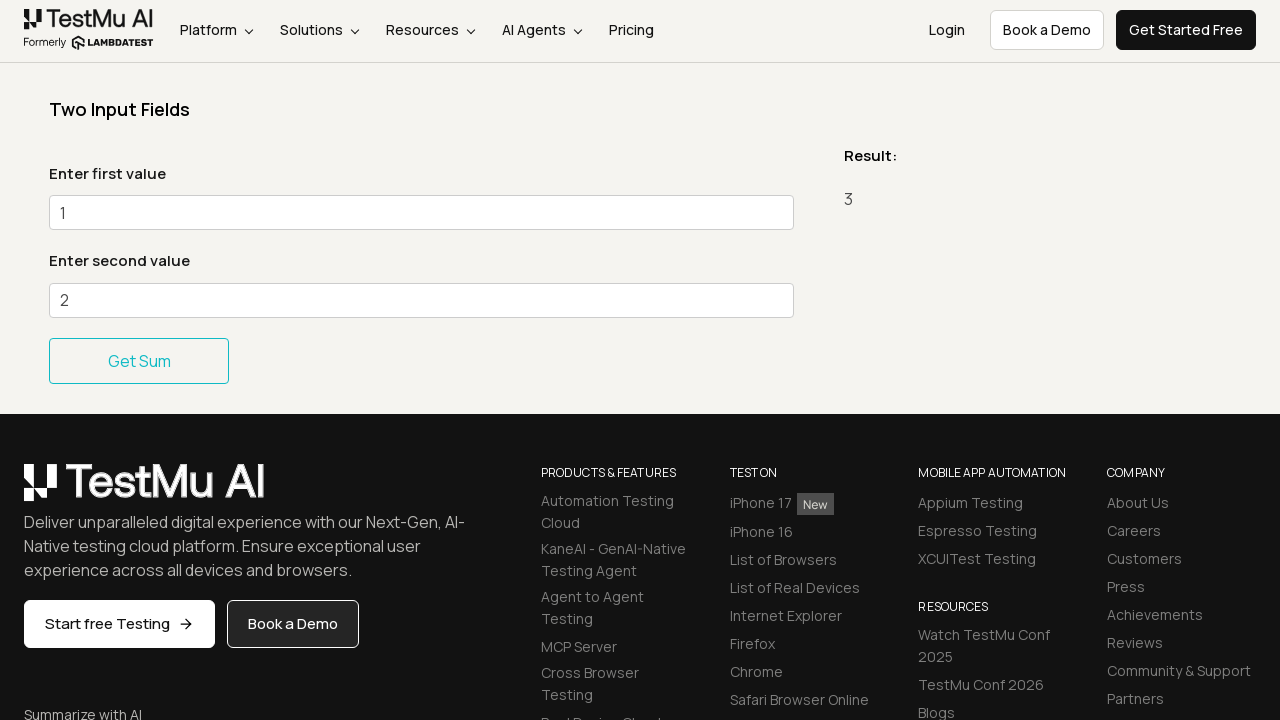

Verified sum result message appeared on page
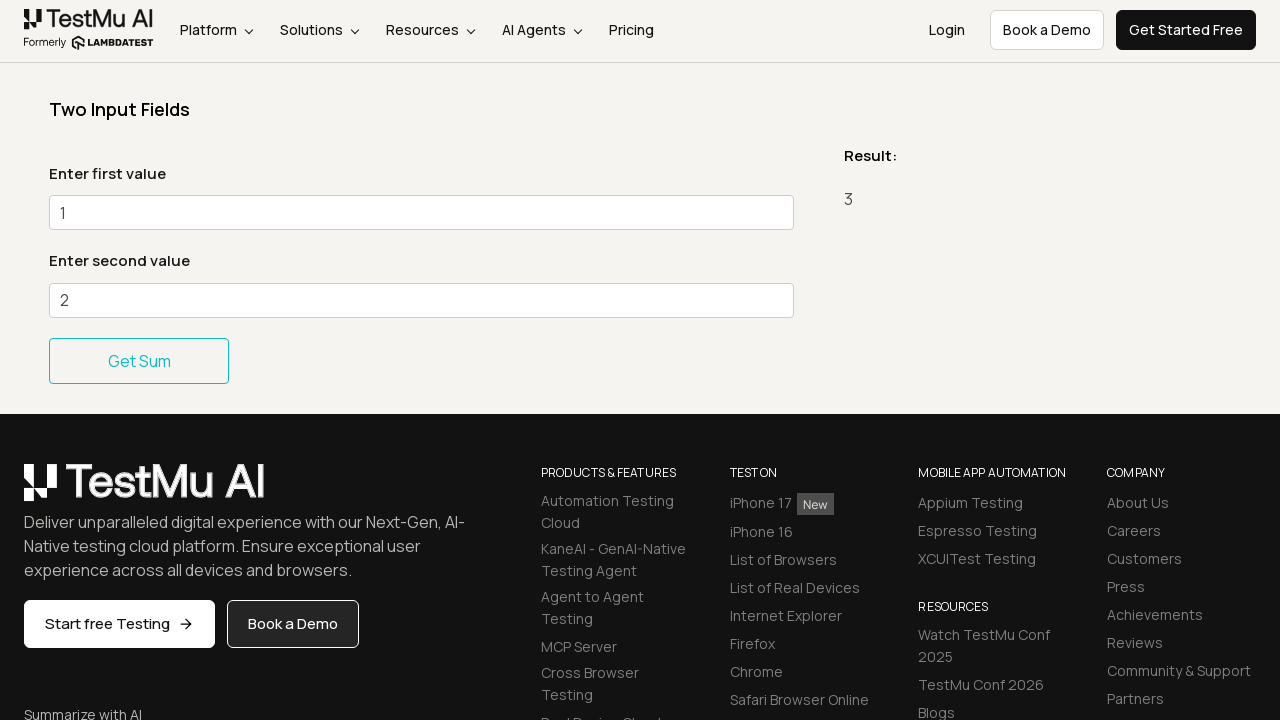

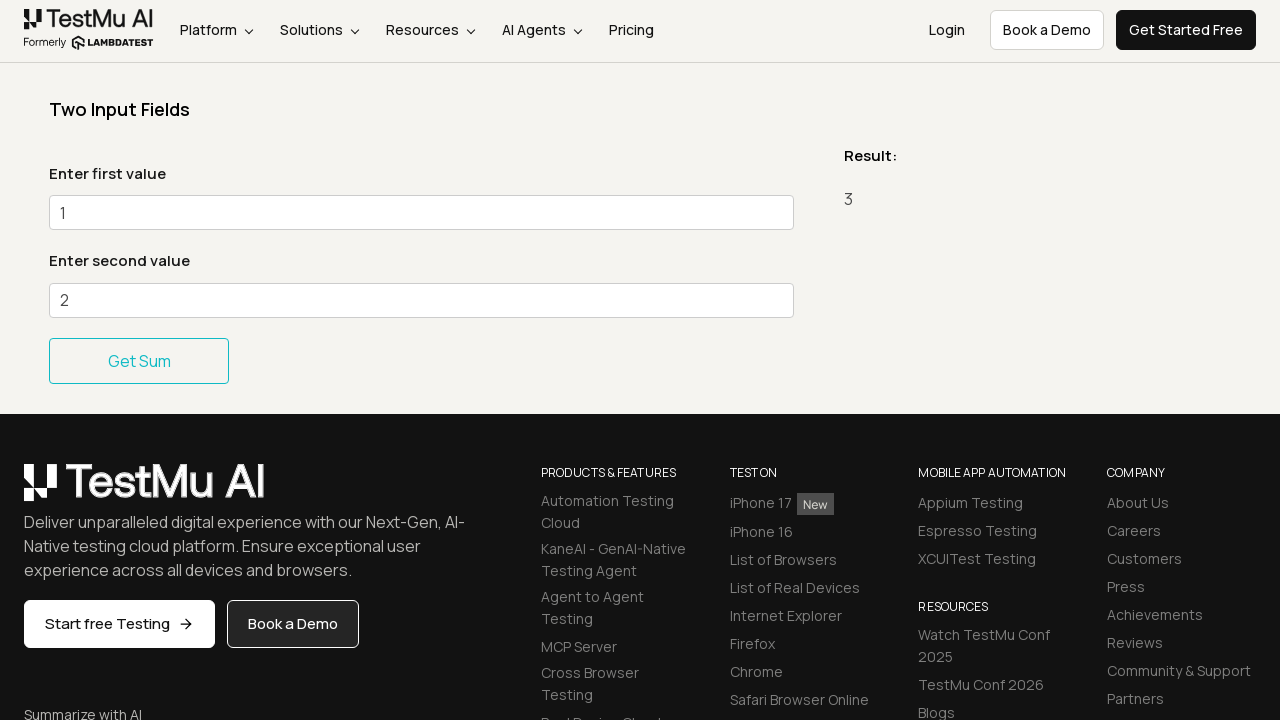